Tests a registration form by filling in first name, last name, email, phone number fields and selecting a course from a dropdown. The original script iterates through Excel data, but this version uses generated test data.

Starting URL: http://codenboxautomationlab.com/registration-form/

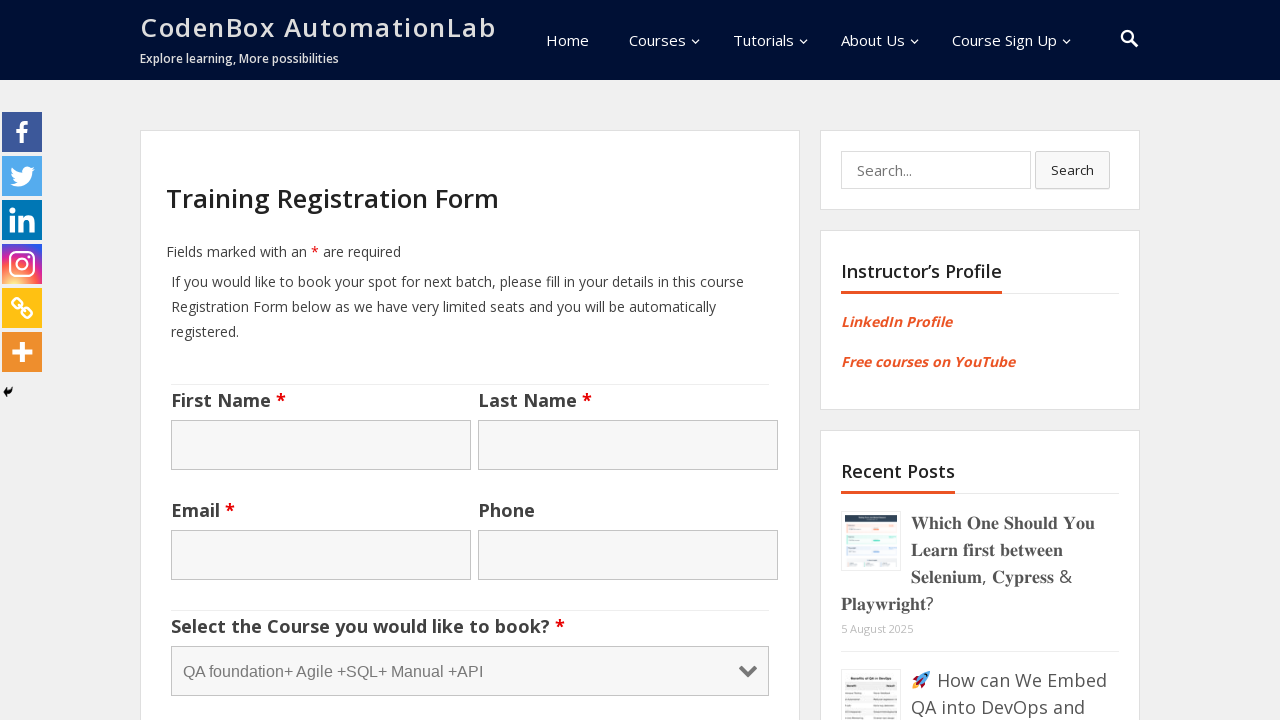

Cleared first name field on #nf-field-17
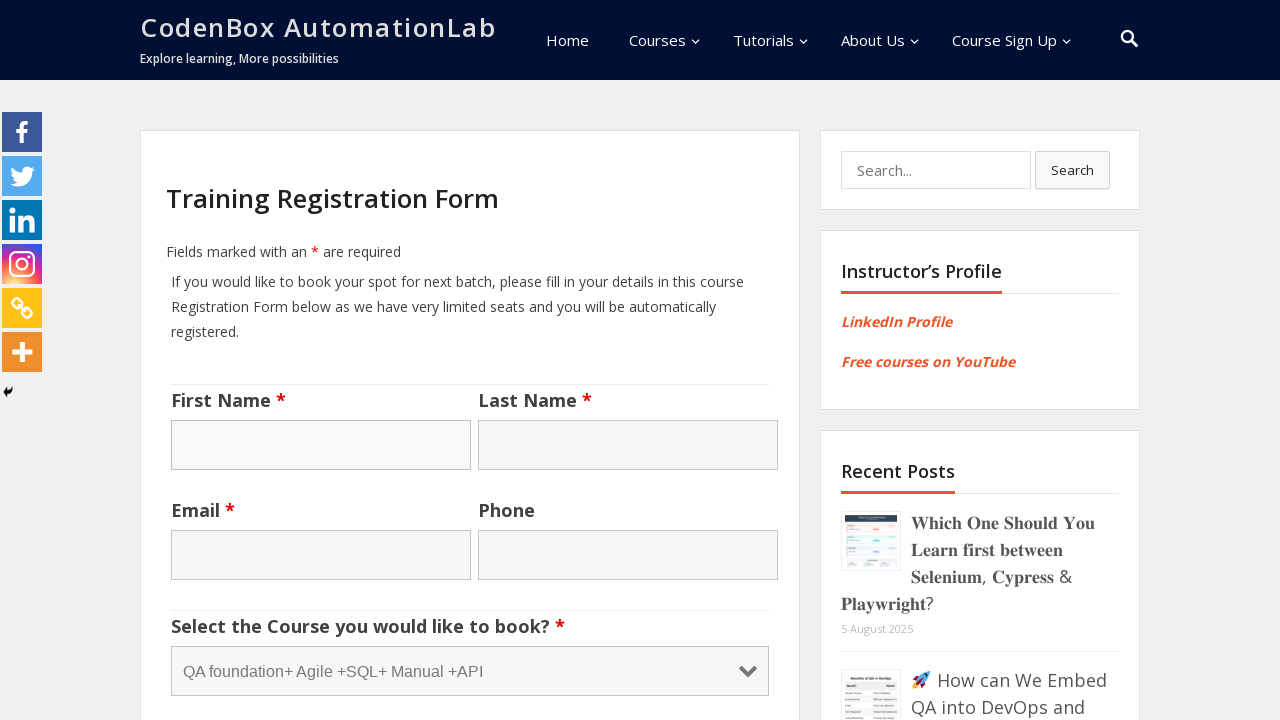

Filled first name field with 'Jennifer' on #nf-field-17
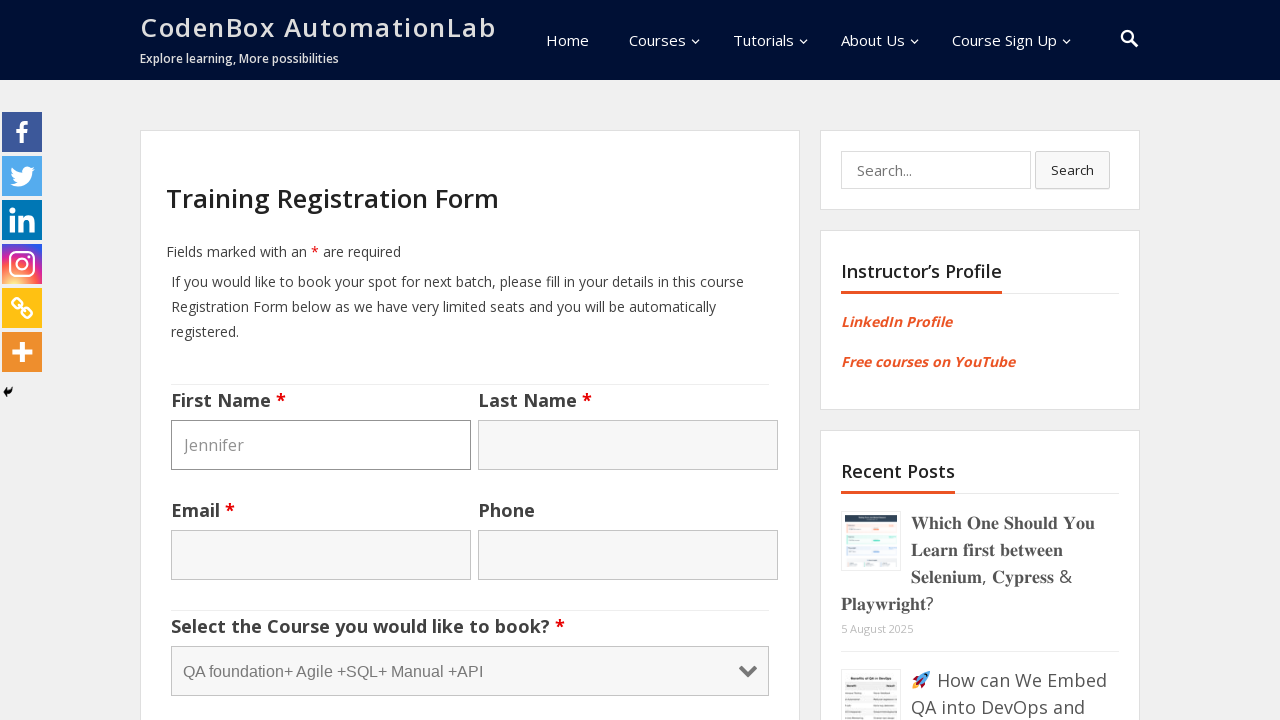

Cleared last name field on input#nf-field-18
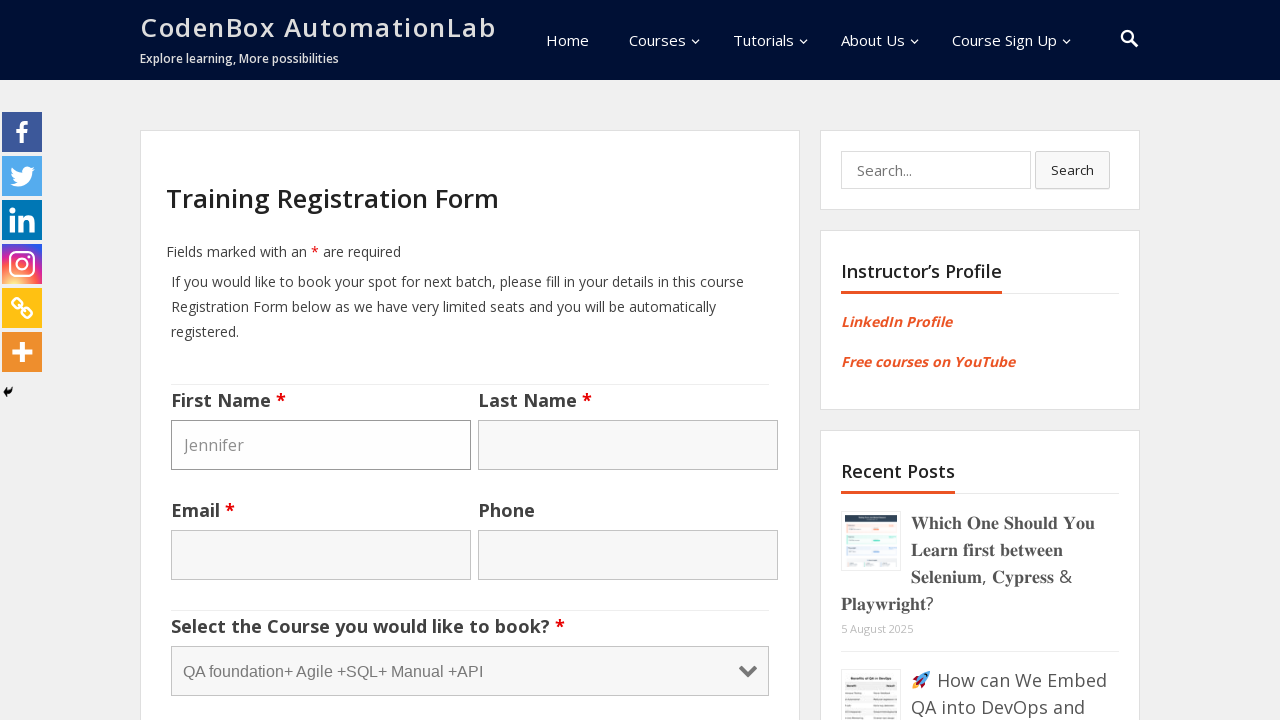

Filled last name field with 'Morrison' on input#nf-field-18
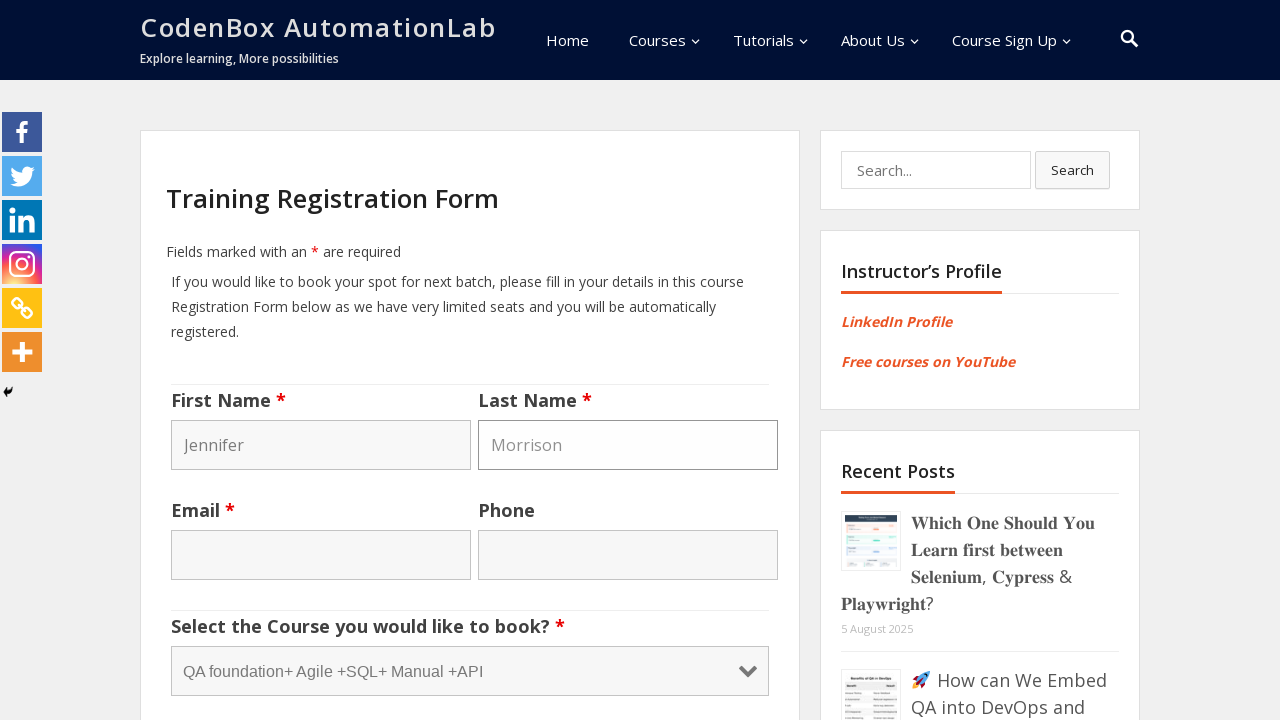

Cleared email field on input#nf-field-19
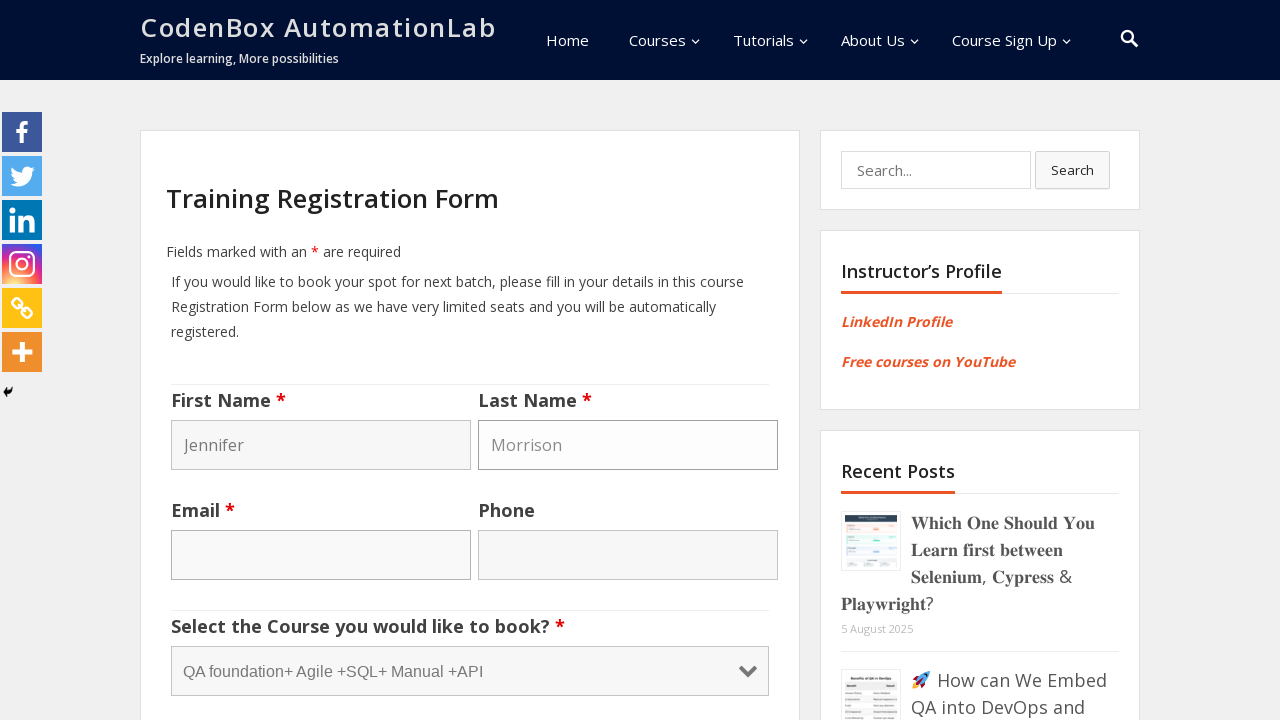

Filled email field with 'jennifer.morrison@testmail.com' on input#nf-field-19
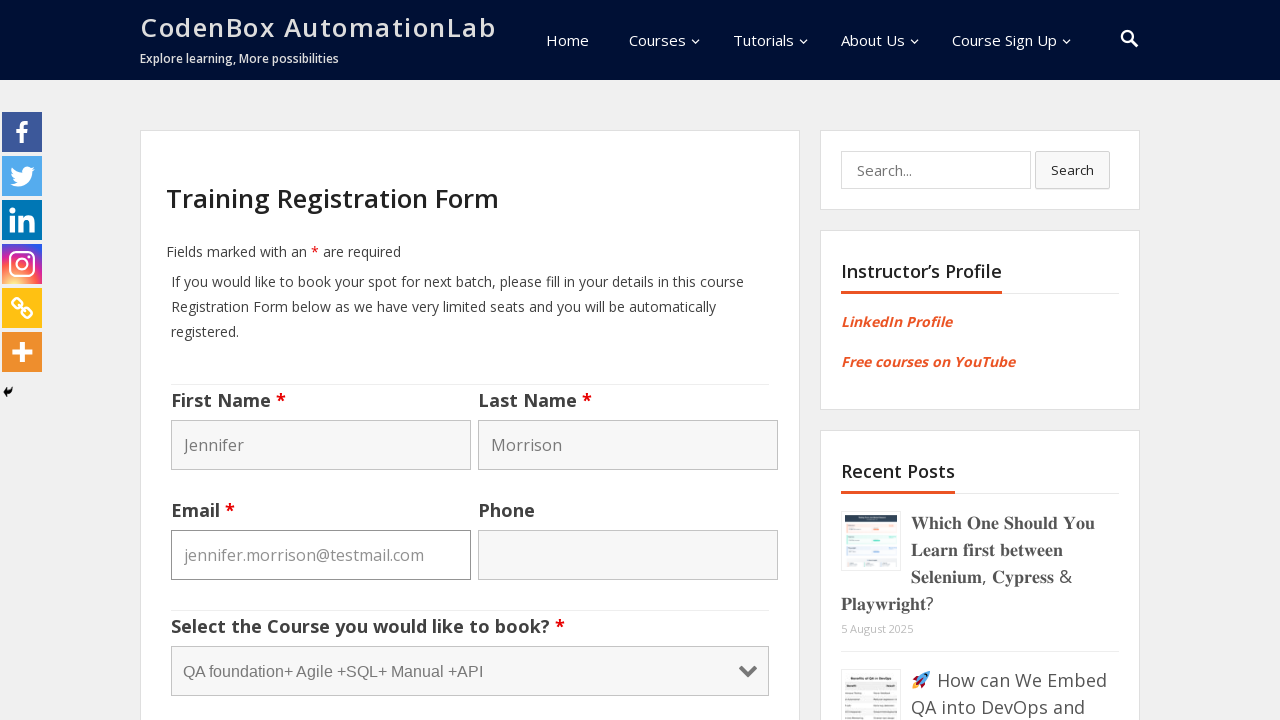

Cleared phone number field on #nf-field-20
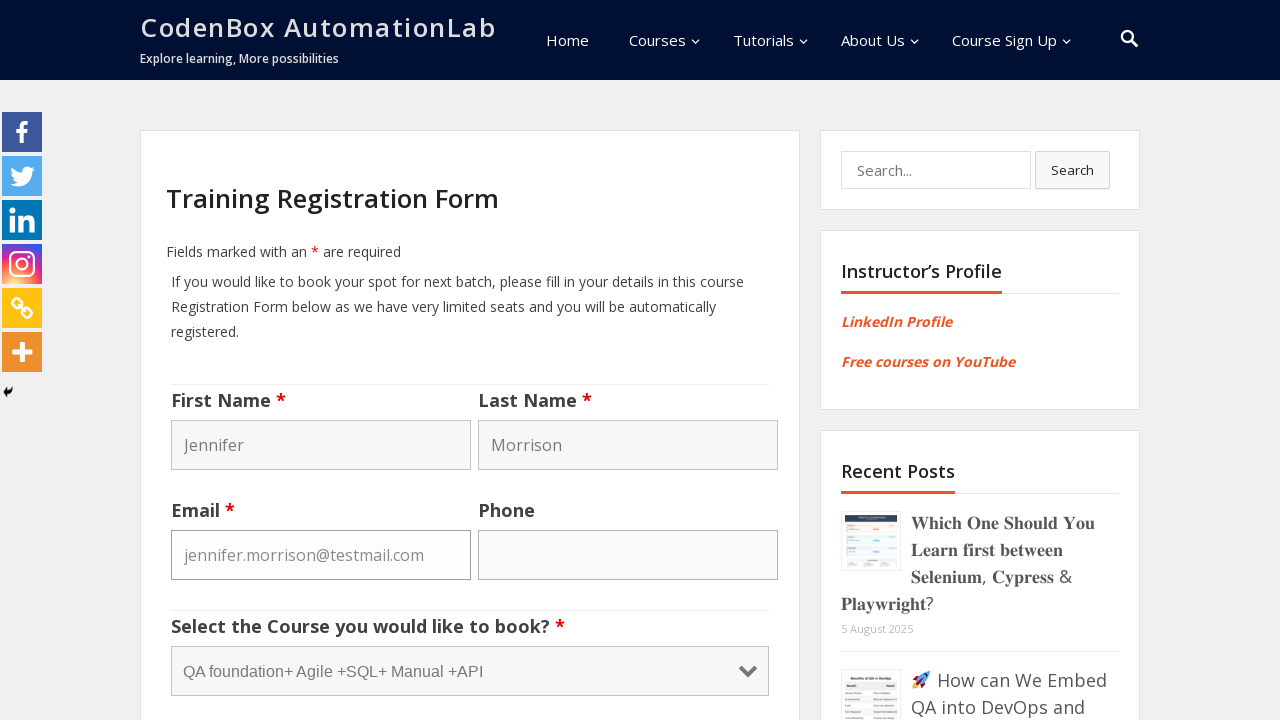

Filled phone number field with '5551234567' on #nf-field-20
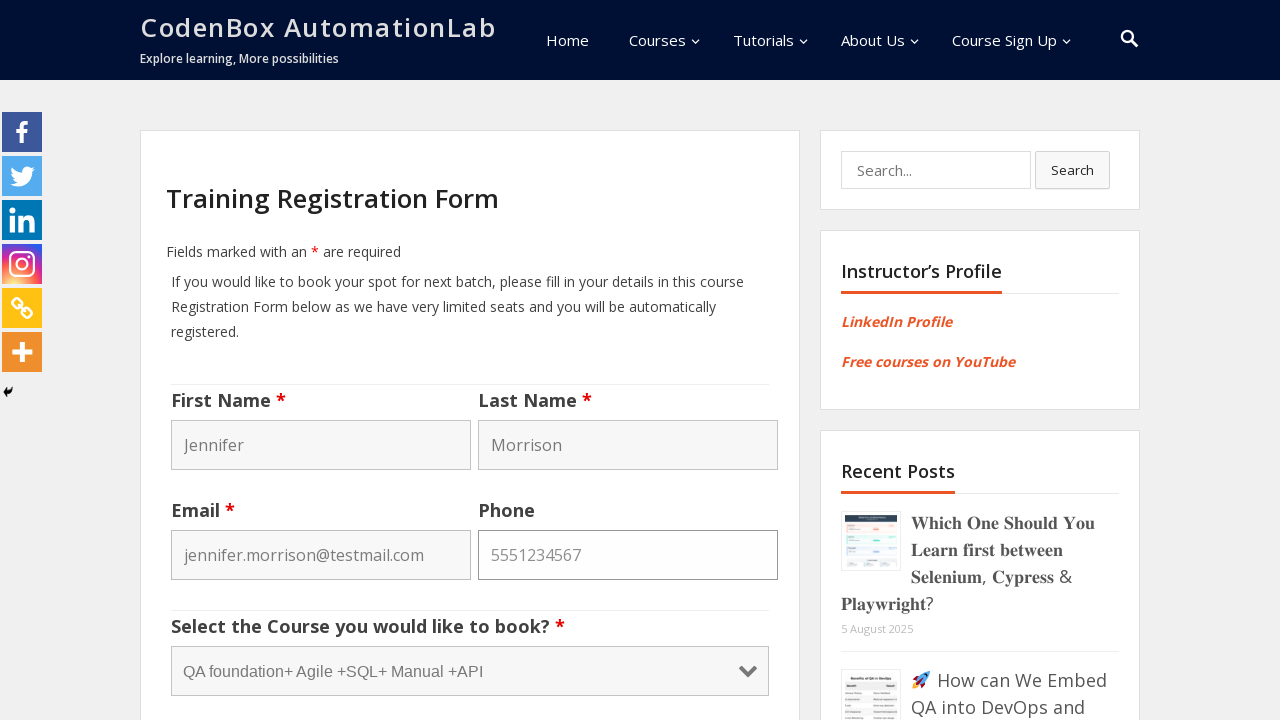

Selected 'selenium-automation' from course dropdown on select#nf-field-22
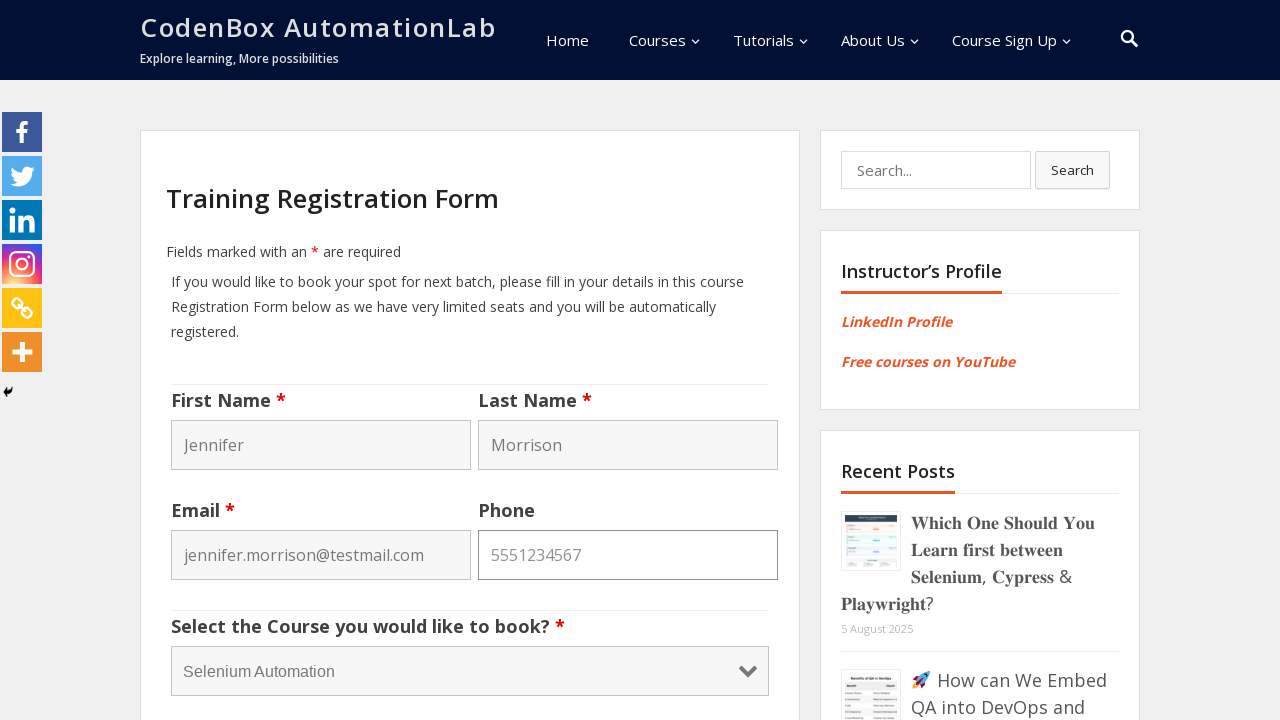

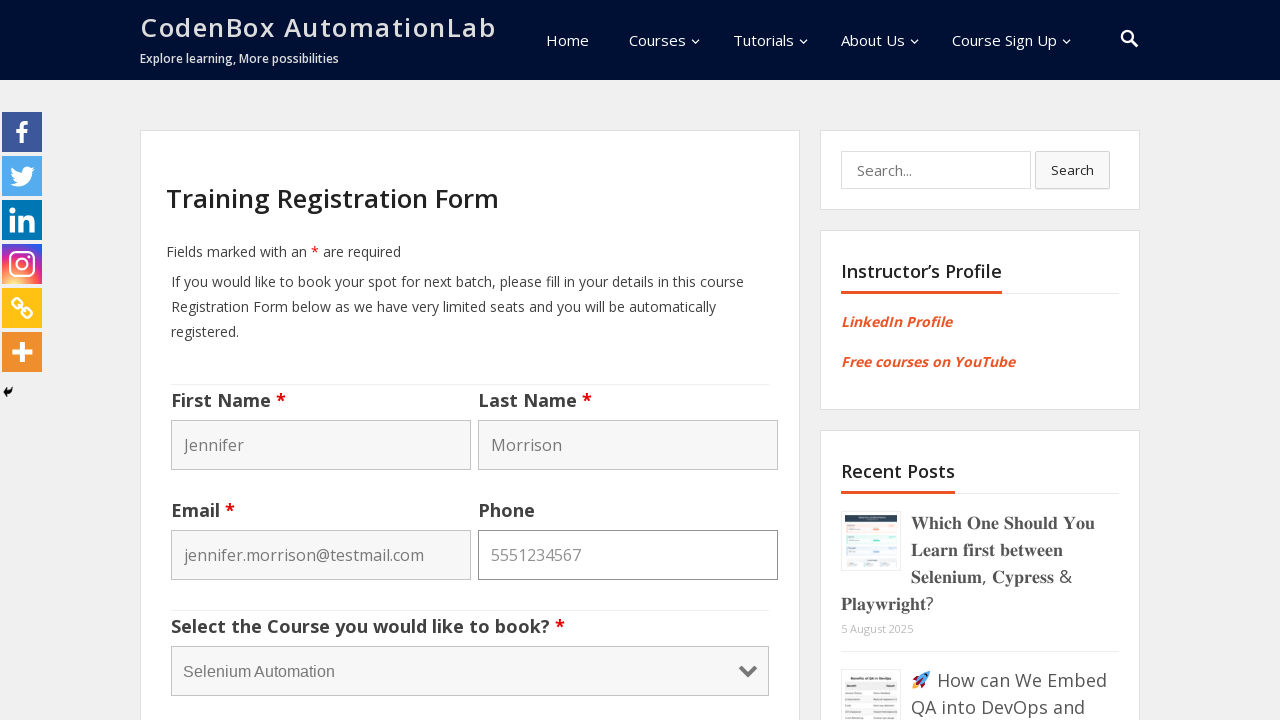